Tests navigation to the Blog page by clicking Documentation link first, then clicking the Blog link

Starting URL: https://www.selenium.dev/

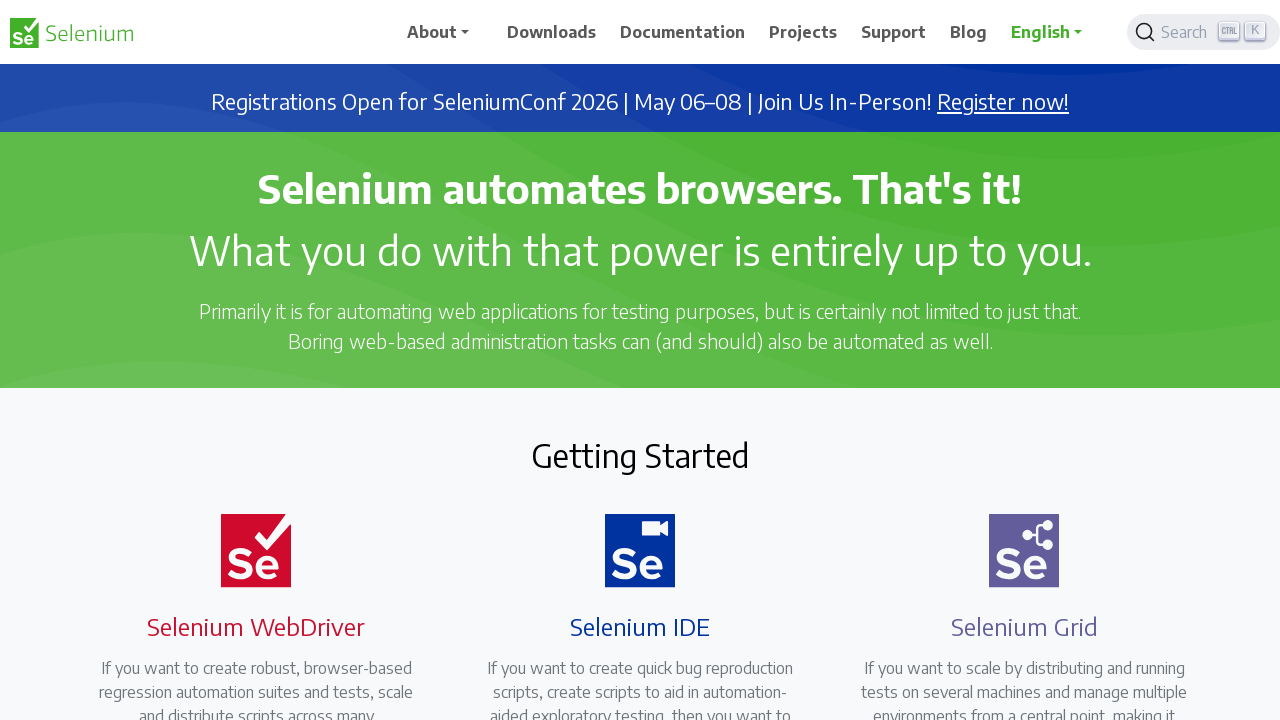

Navigated to https://www.selenium.dev/
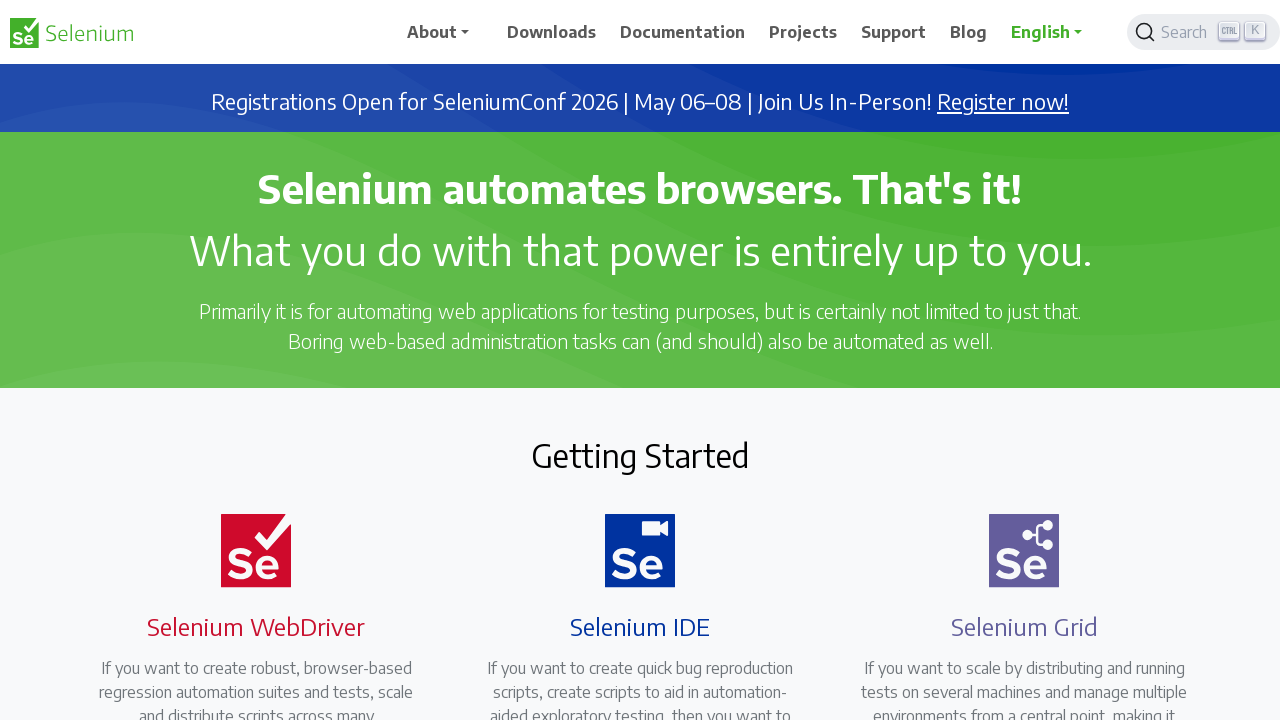

Clicked Documentation link at (683, 32) on text=Documentation
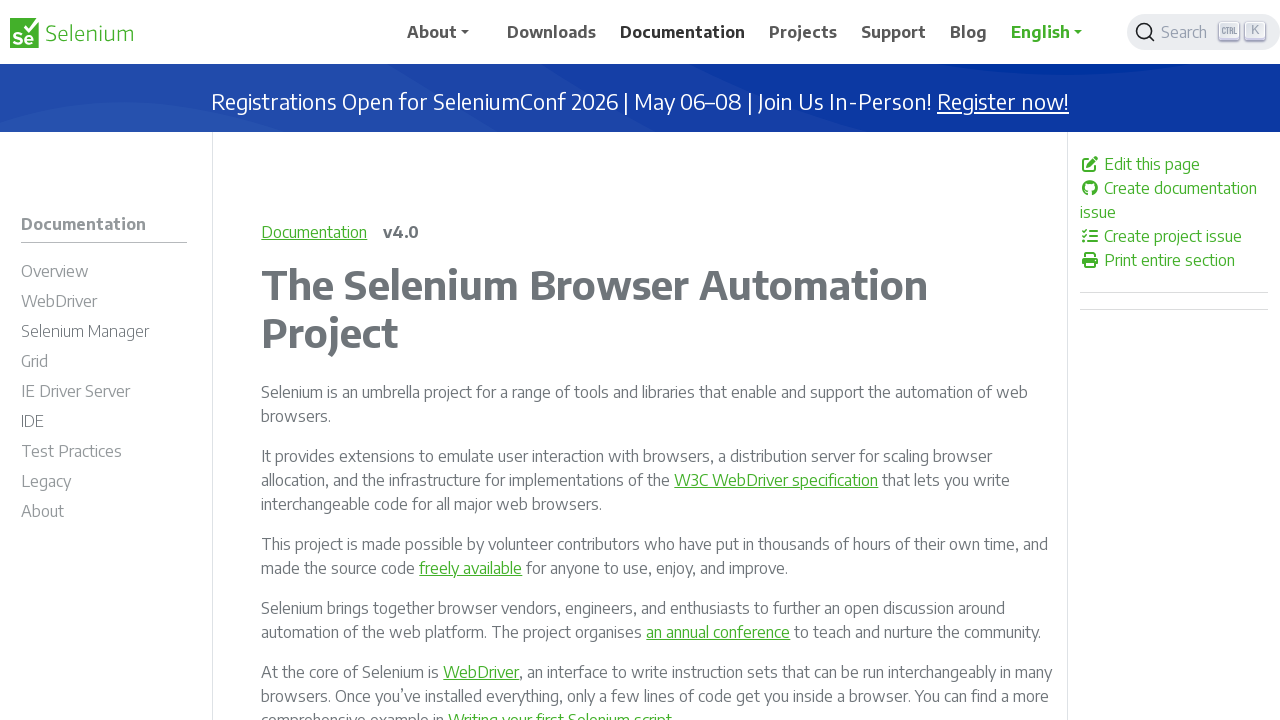

Clicked Blog link at (969, 32) on text=Blog
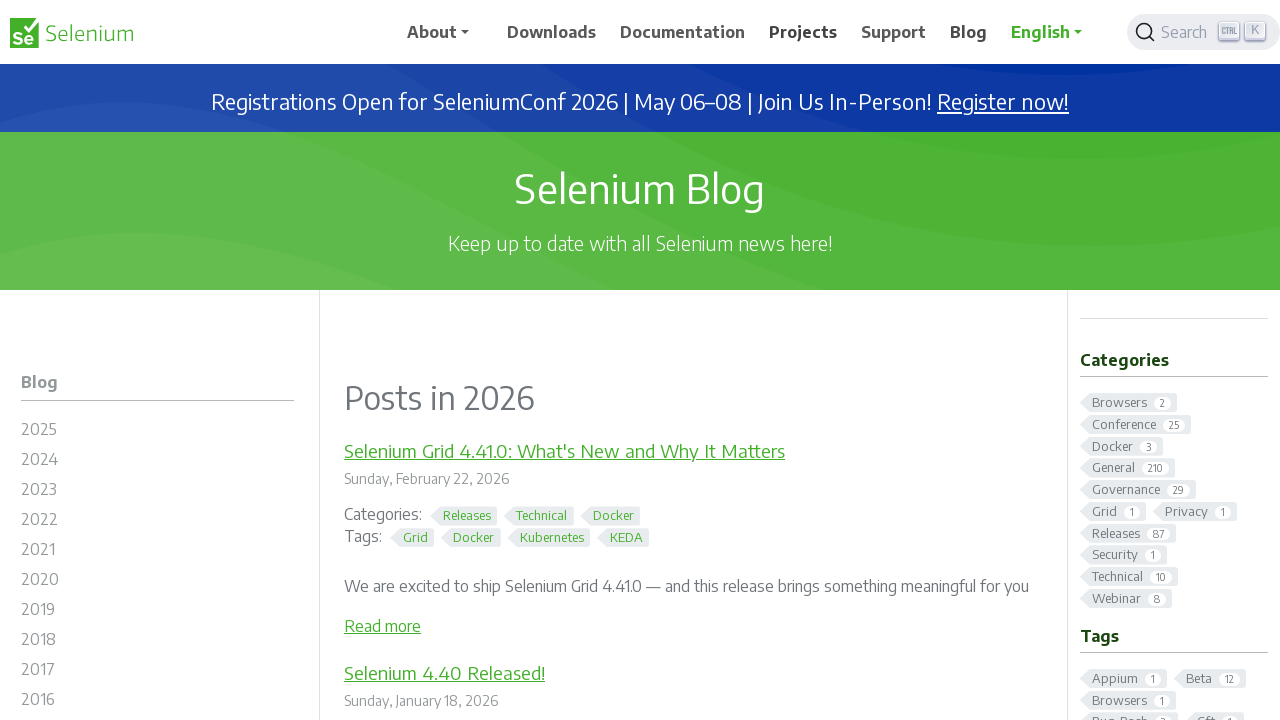

Verified Selenium Blog text is displayed
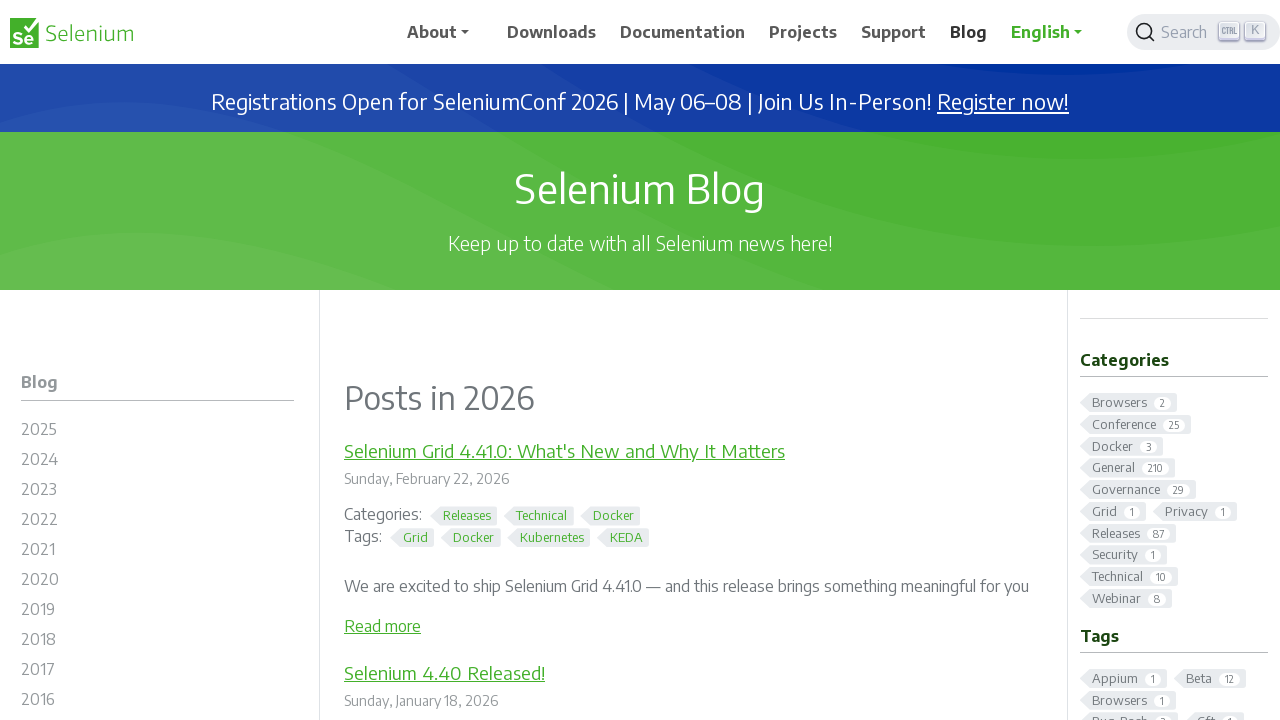

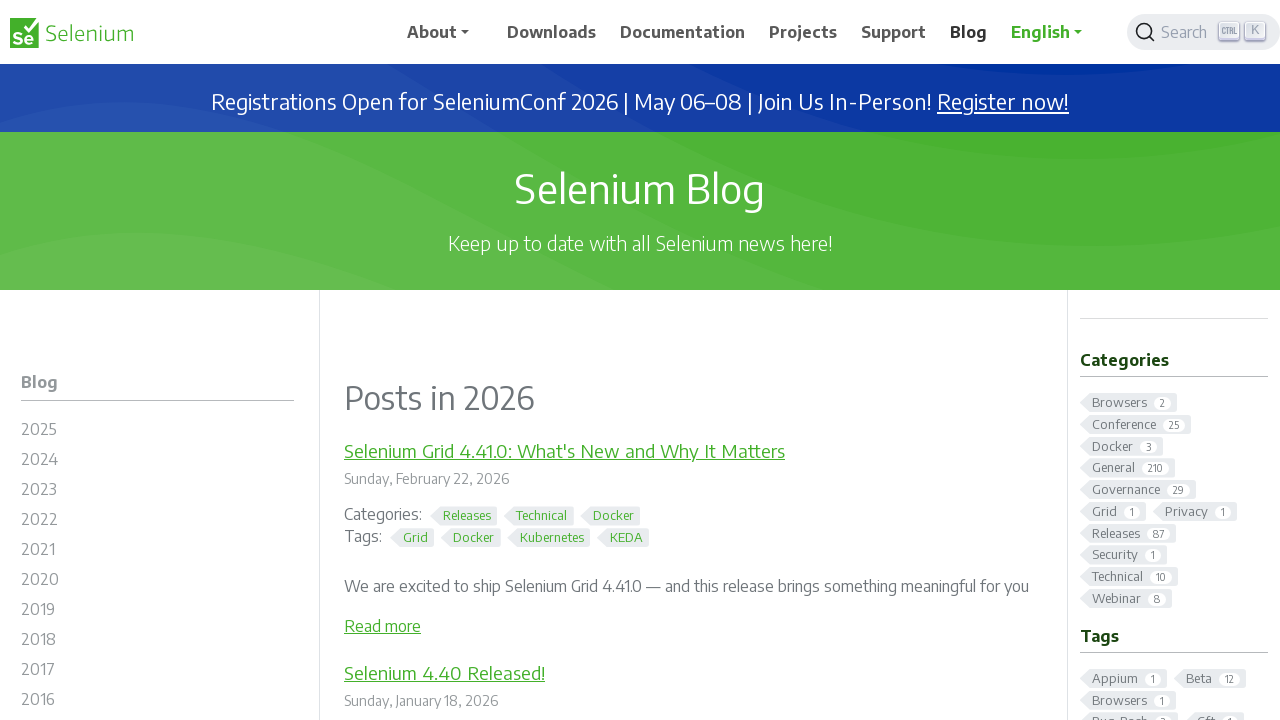